Tests dynamic properties page by waiting for and clicking a button that becomes visible after a delay

Starting URL: https://demoqa.com/dynamic-properties

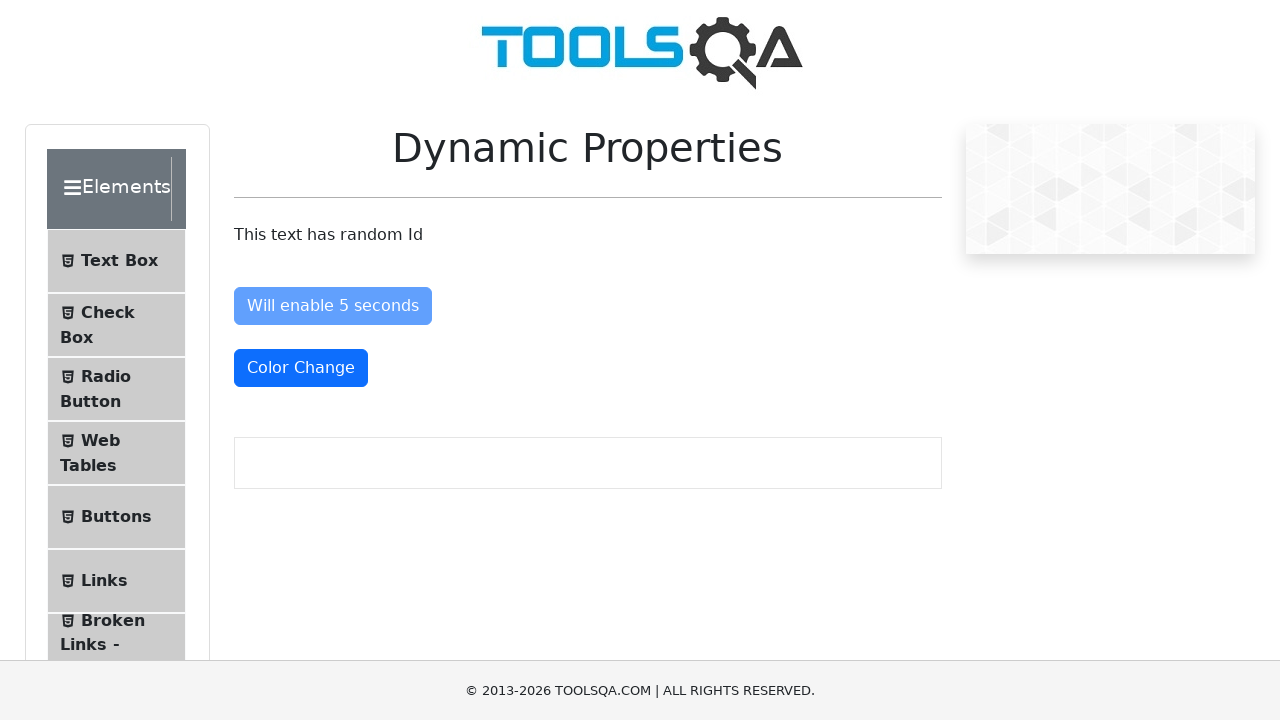

Waited for 'Visible After' button to become visible
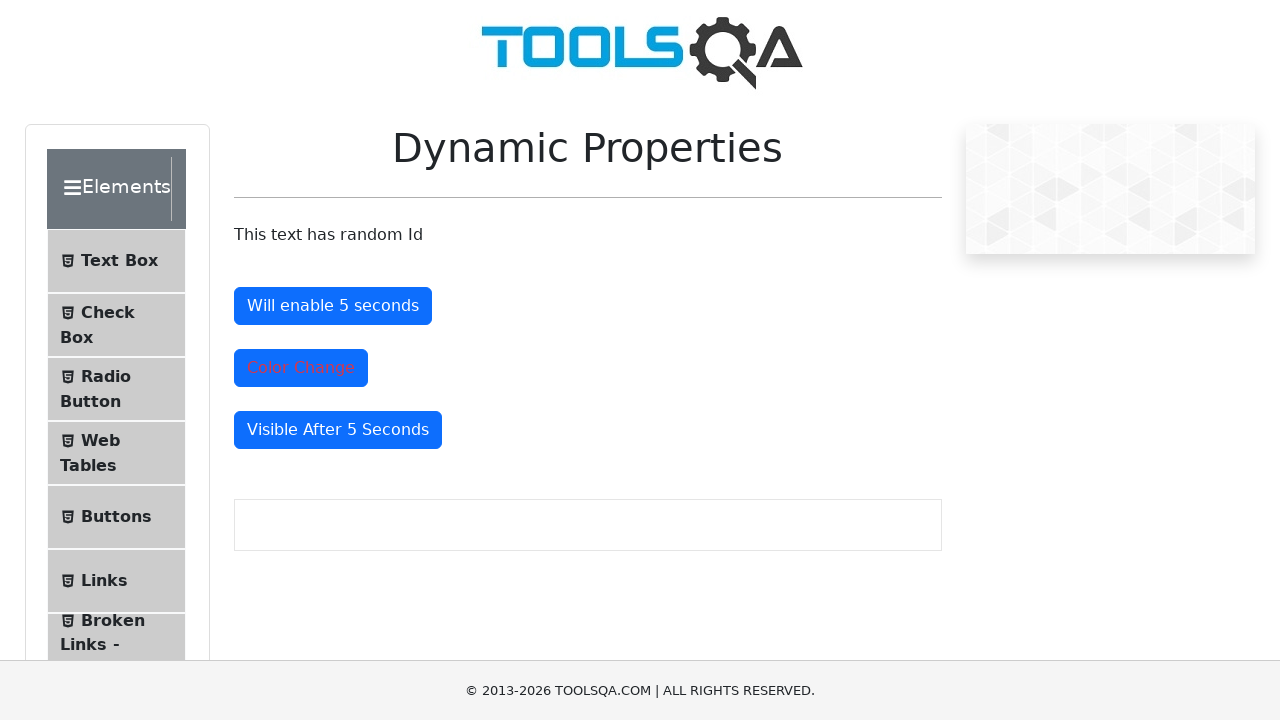

Clicked the 'Visible After' button at (338, 430) on xpath=//button[@id='visibleAfter']
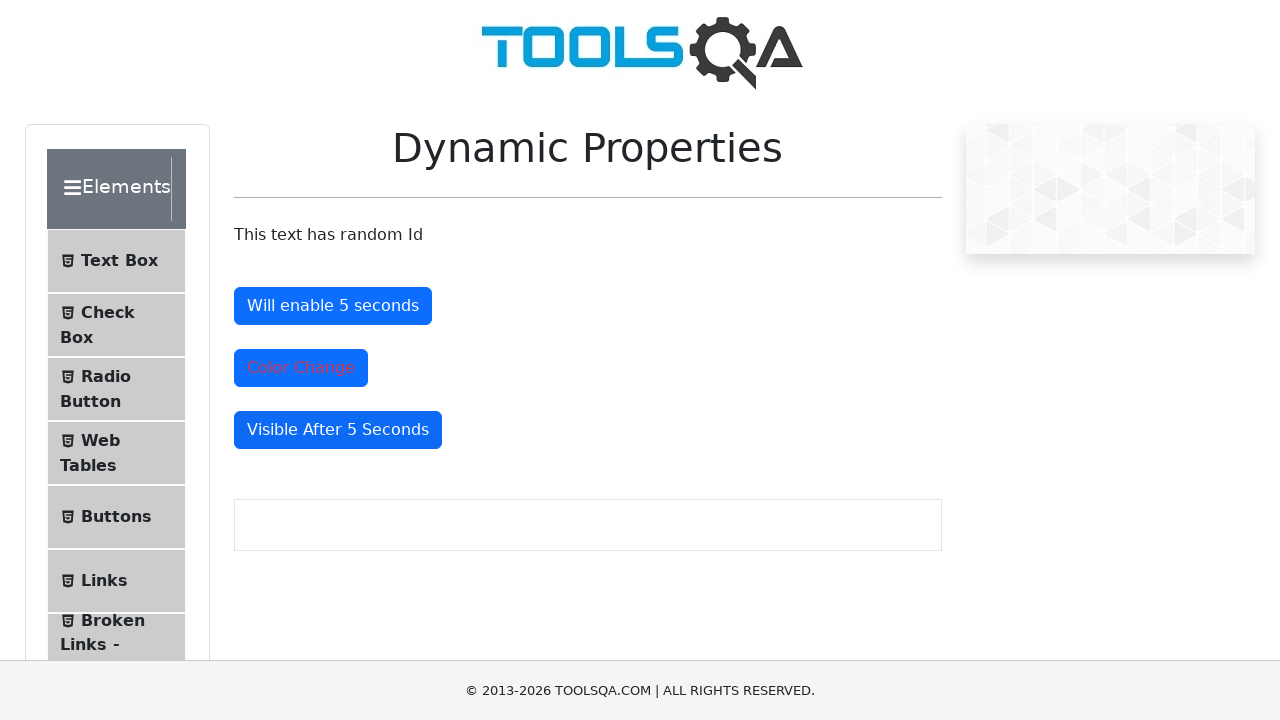

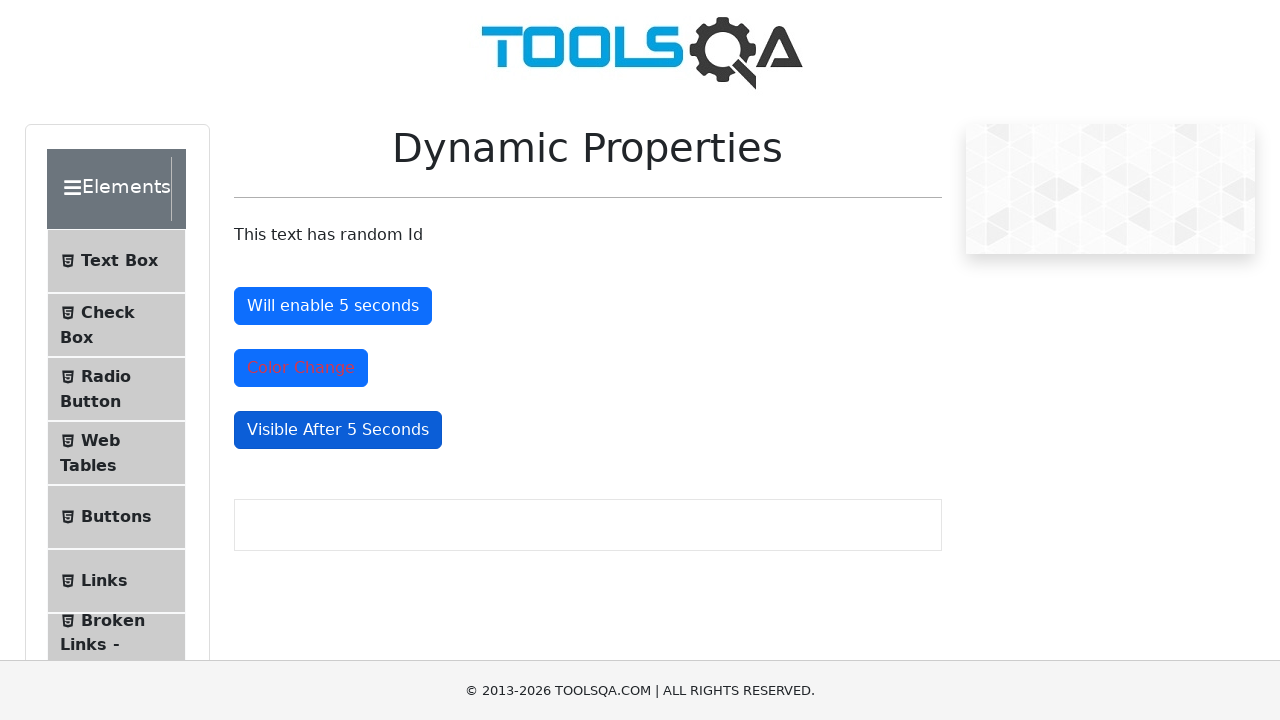